Tests JavaScript confirm dialog by clicking the trigger, dismissing it (Cancel), then clicking again and accepting it (OK), verifying both result messages.

Starting URL: https://the-internet.herokuapp.com/javascript_alerts

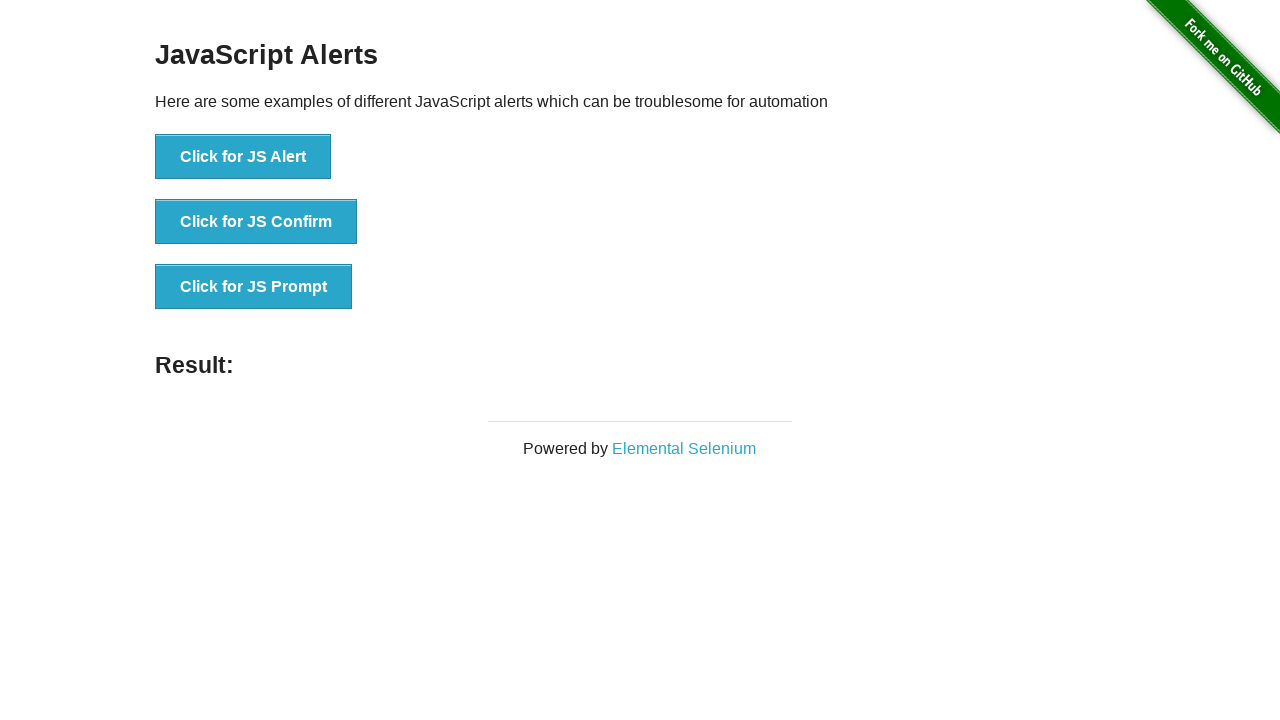

Set up dialog handler to dismiss (Cancel)
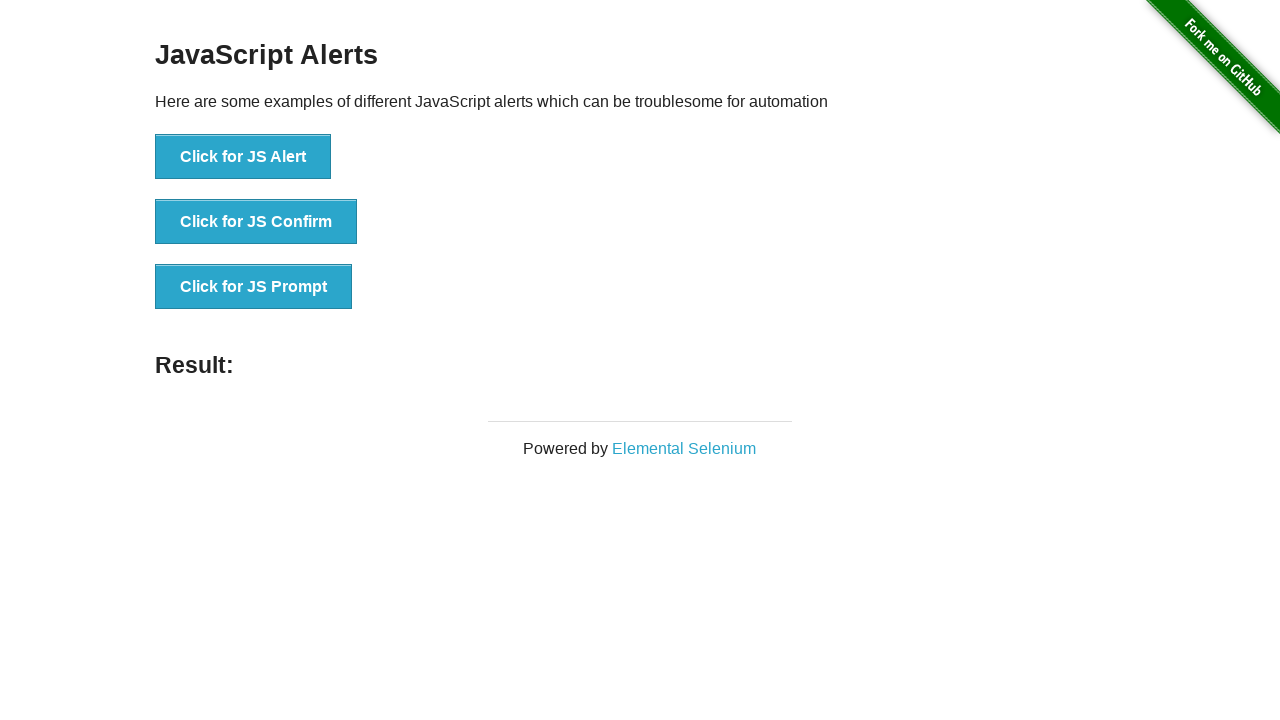

Clicked JS Confirm button to trigger dialog at (256, 222) on xpath=//button[.='Click for JS Confirm']
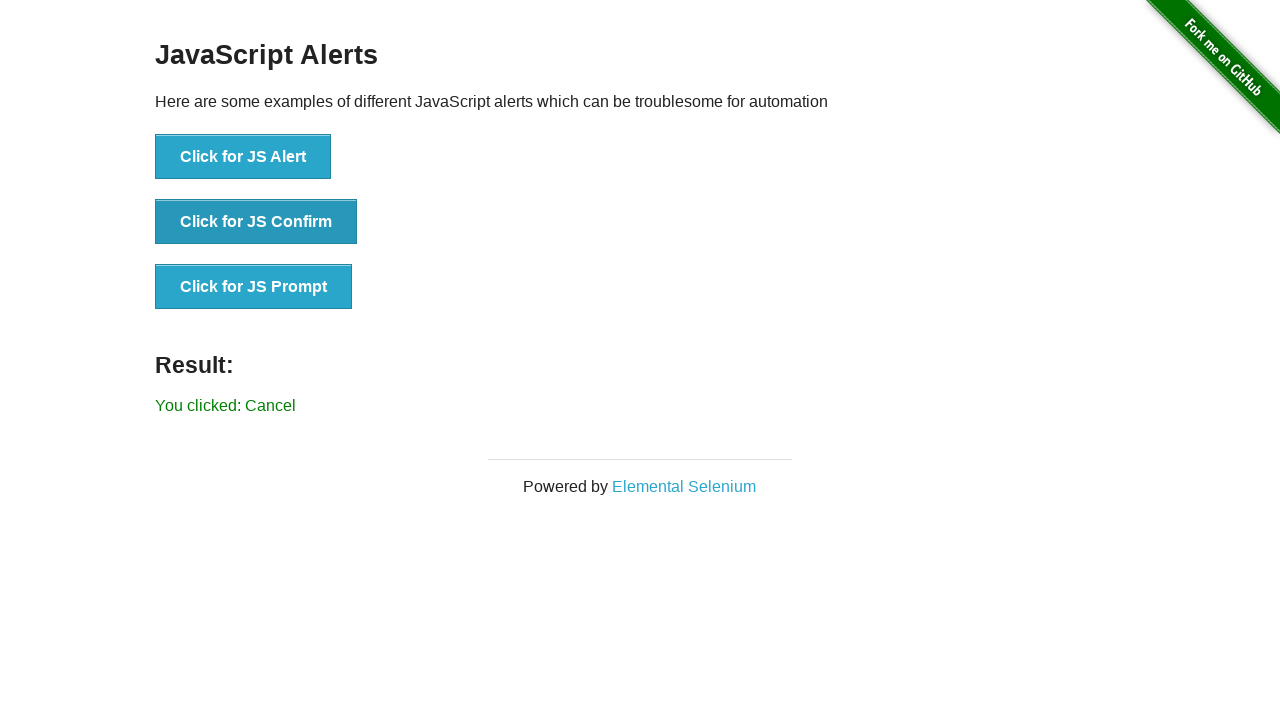

Waited for result message to appear
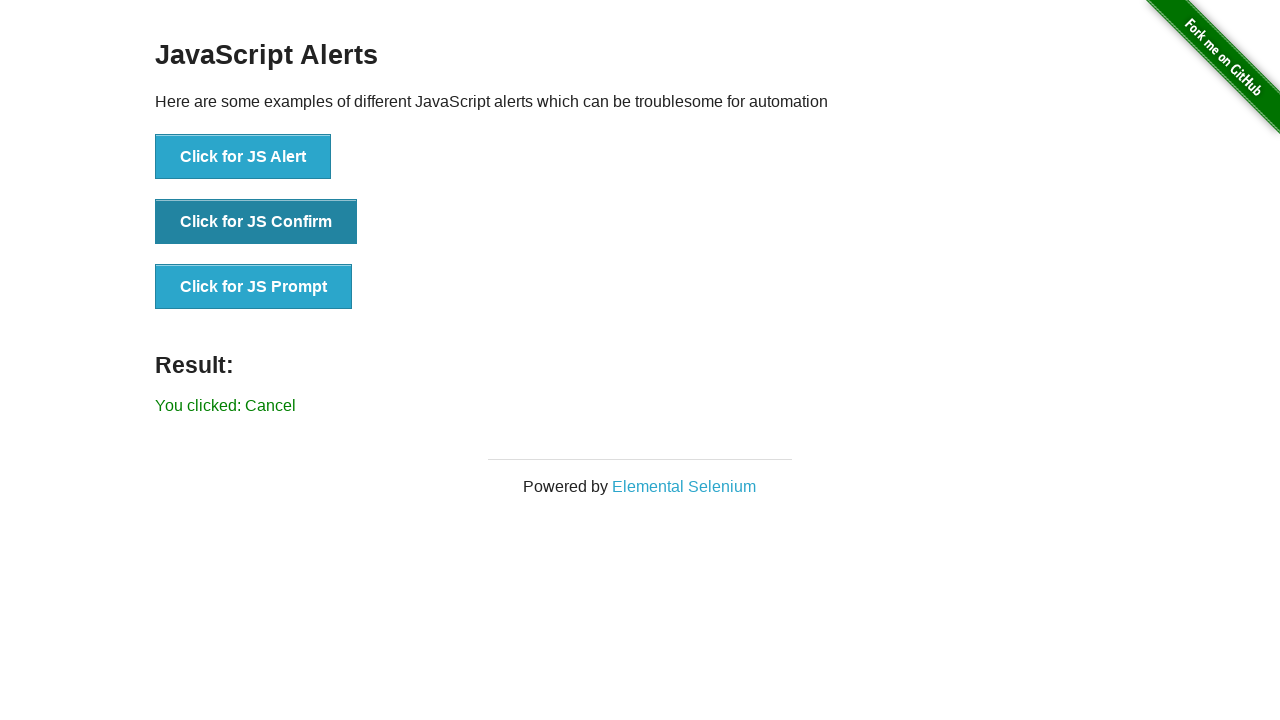

Verified result message shows 'You clicked: Cancel'
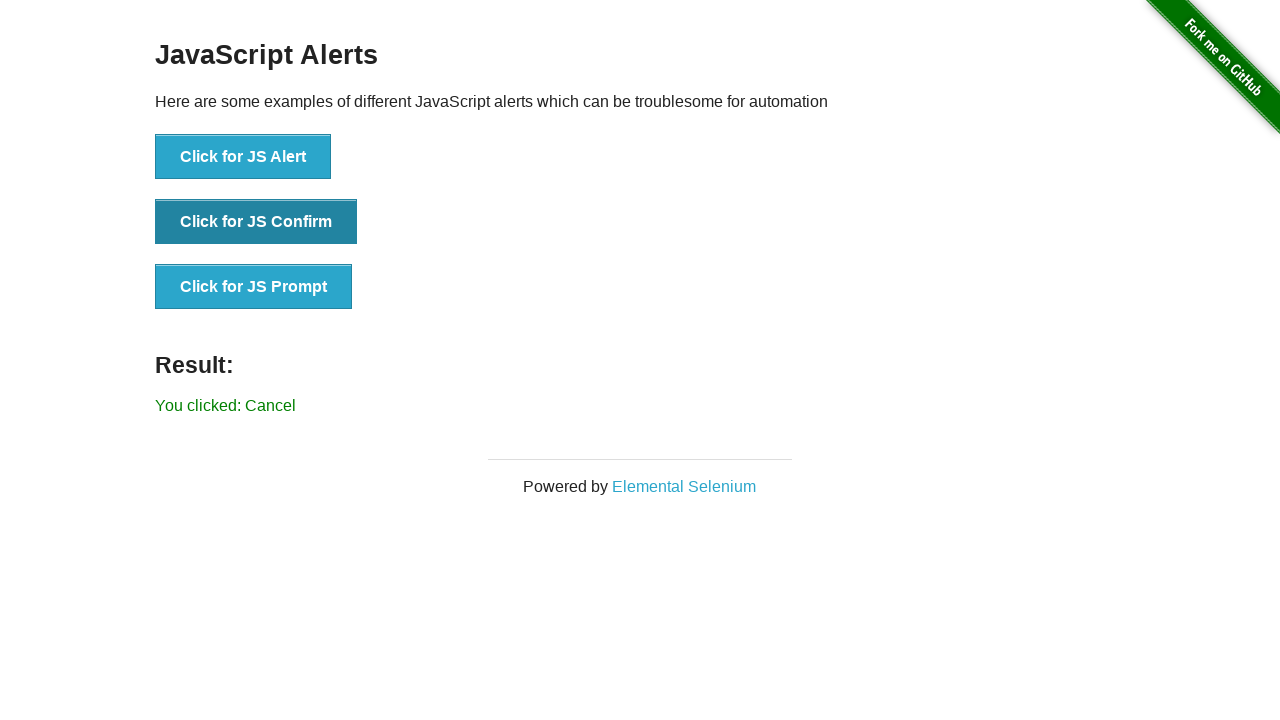

Set up dialog handler to accept (OK)
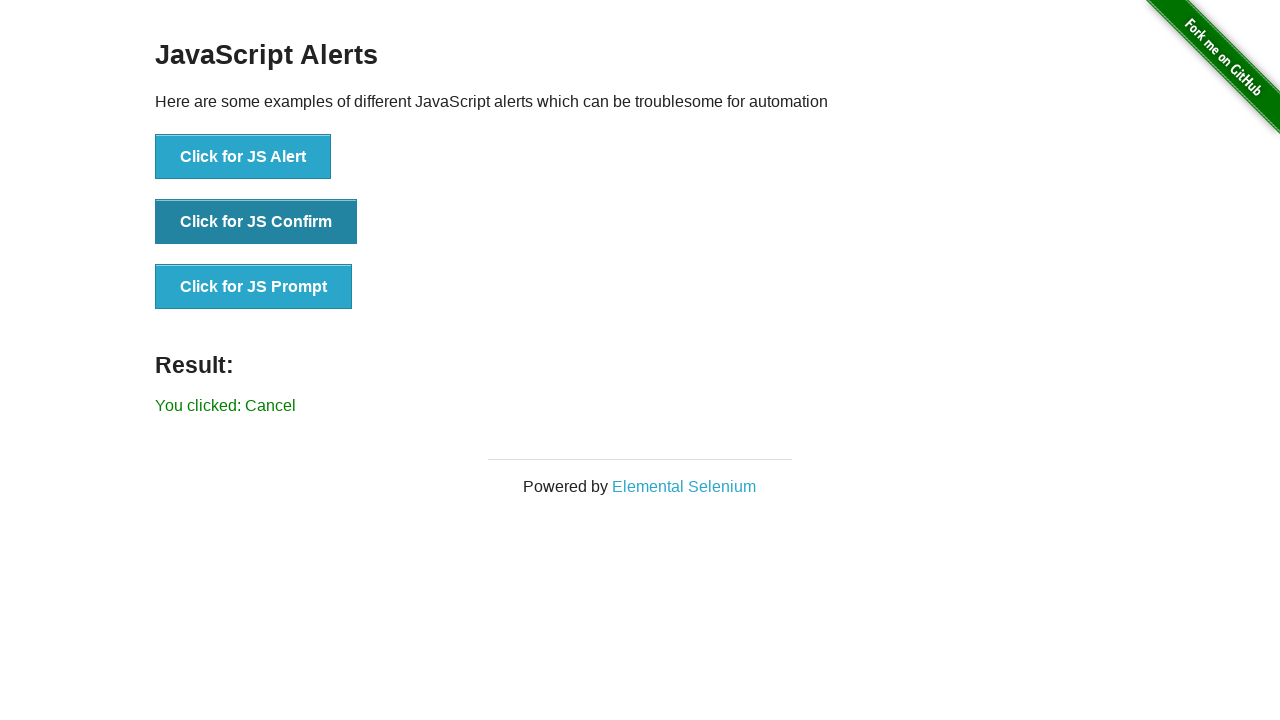

Clicked JS Confirm button again to trigger dialog at (256, 222) on xpath=//button[.='Click for JS Confirm']
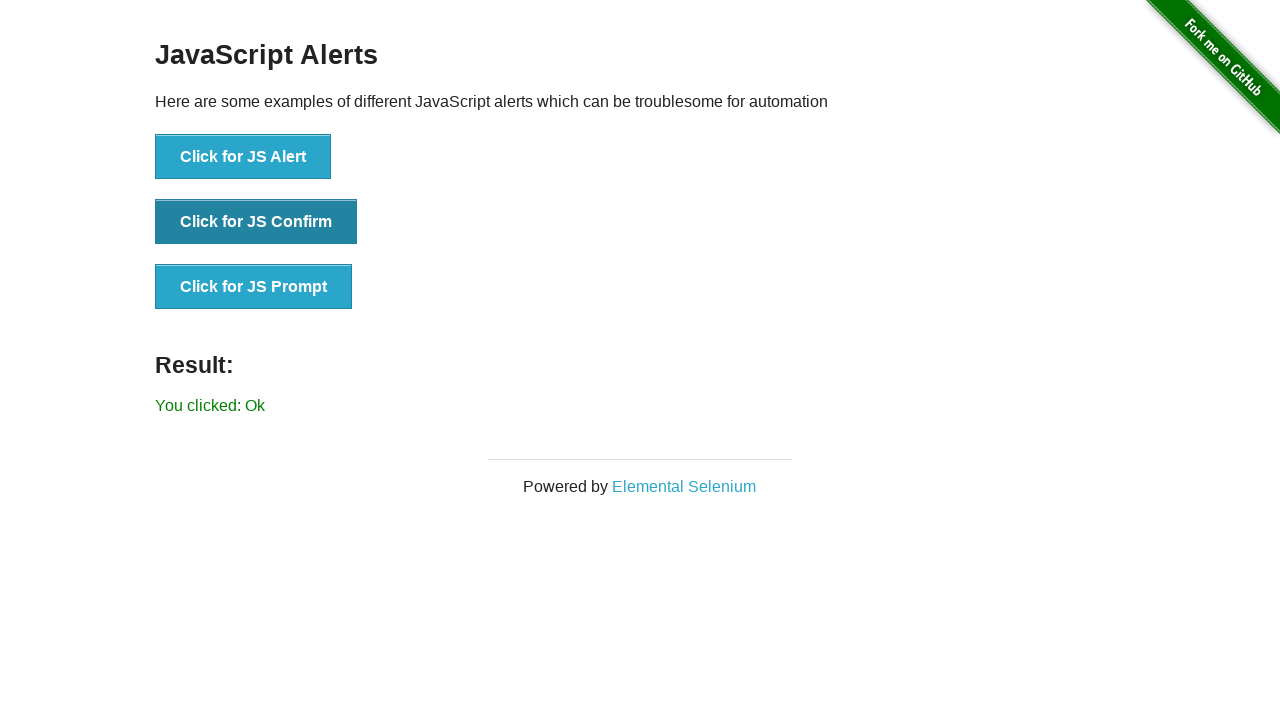

Verified result message shows 'You clicked: Ok'
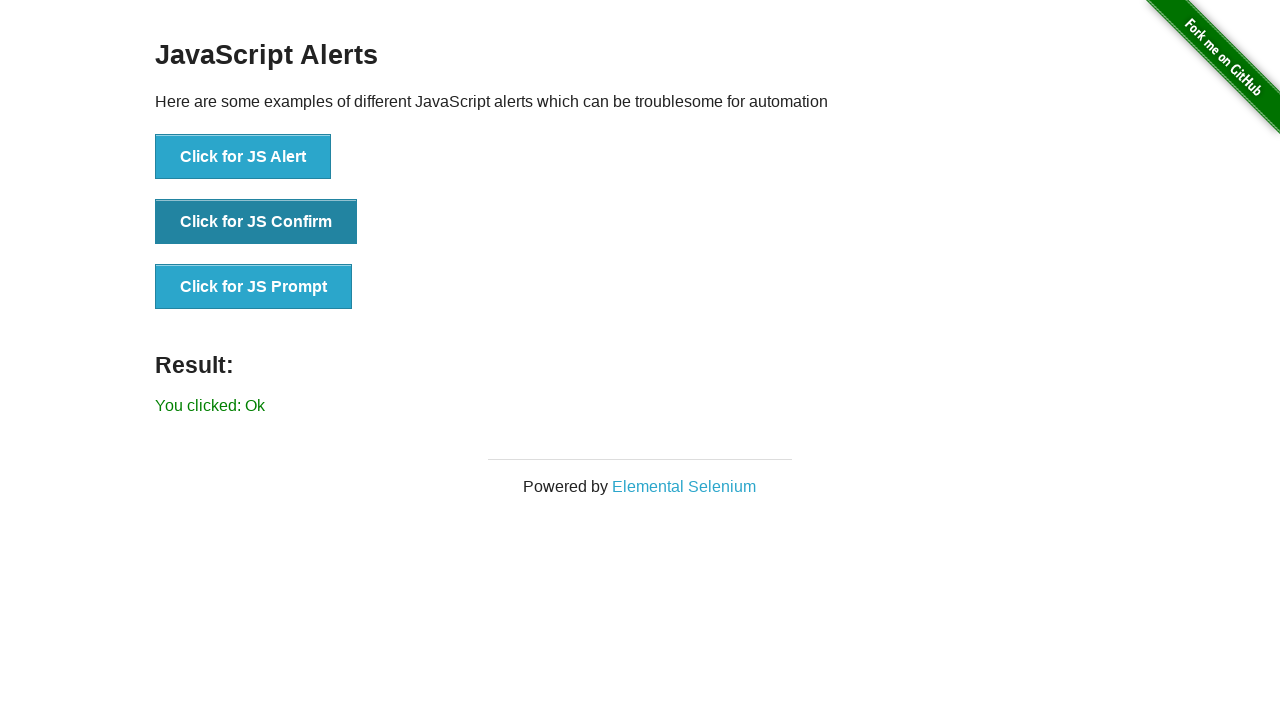

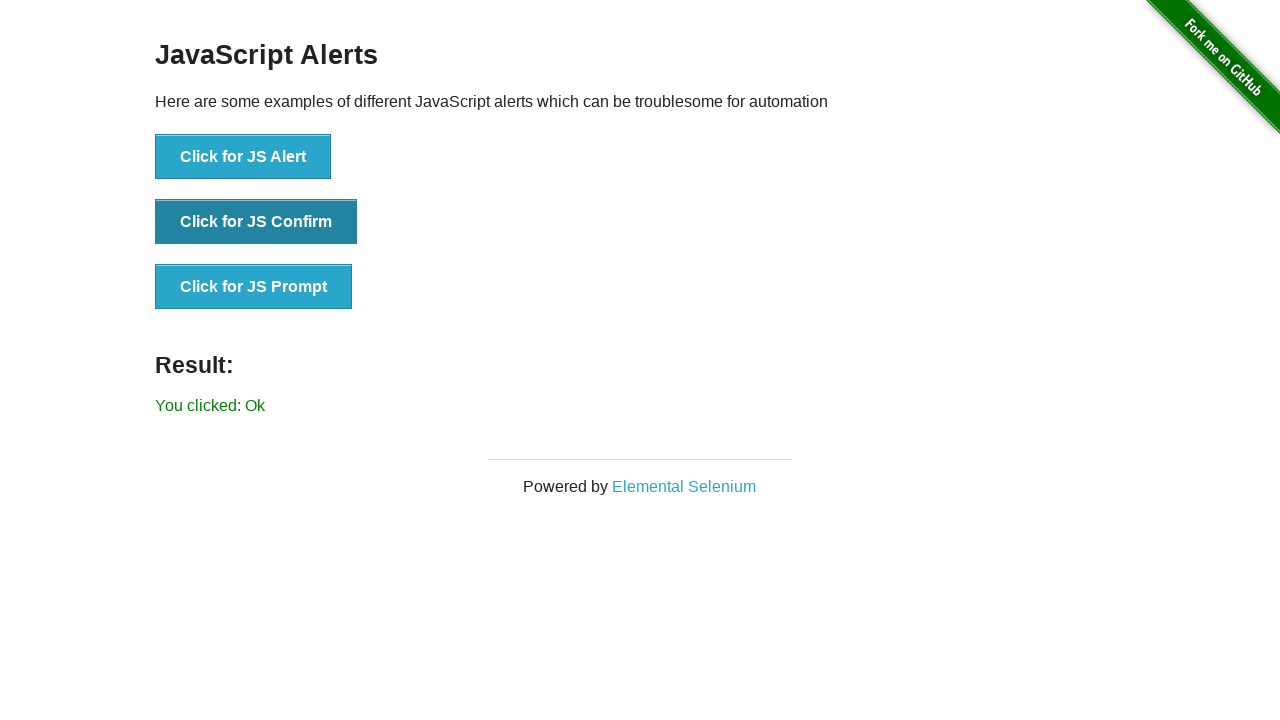